Clicks on the Terms & Conditions link and waits for the popup

Starting URL: https://www.swiggy.com/

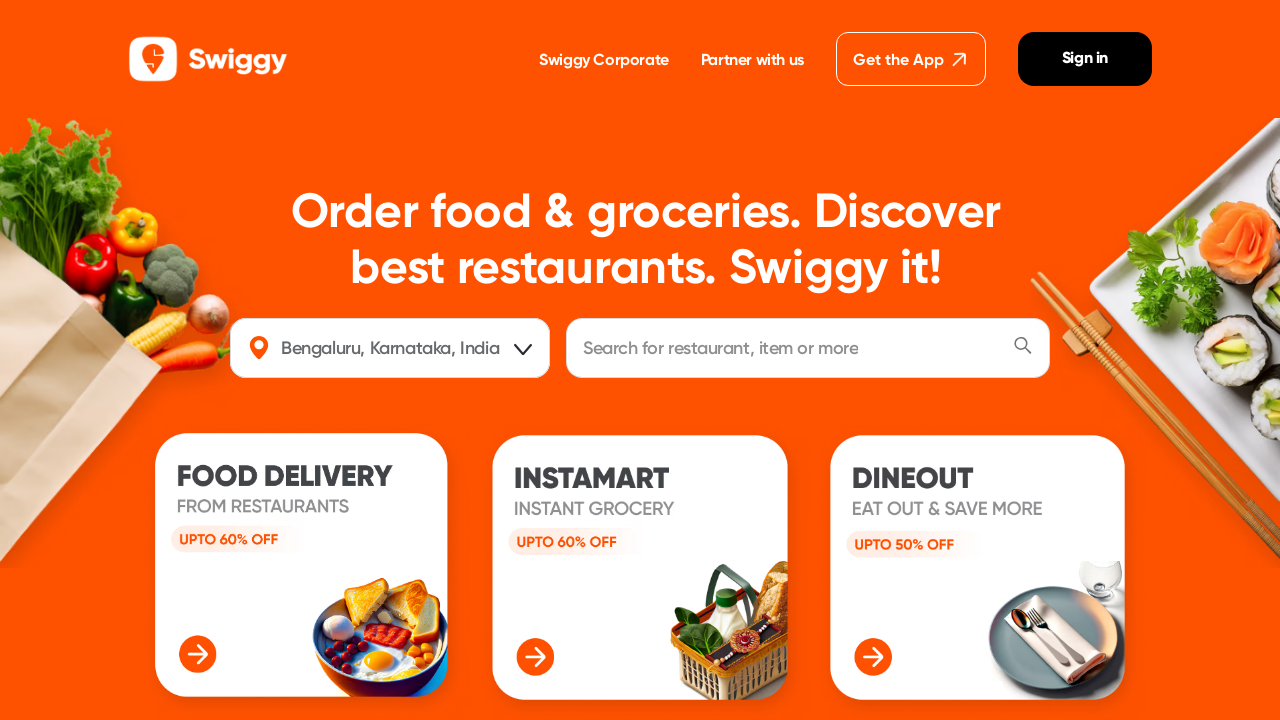

Clicked on Terms & Conditions link at (641, 442) on internal:role=link[name="Terms & Conditions"i]
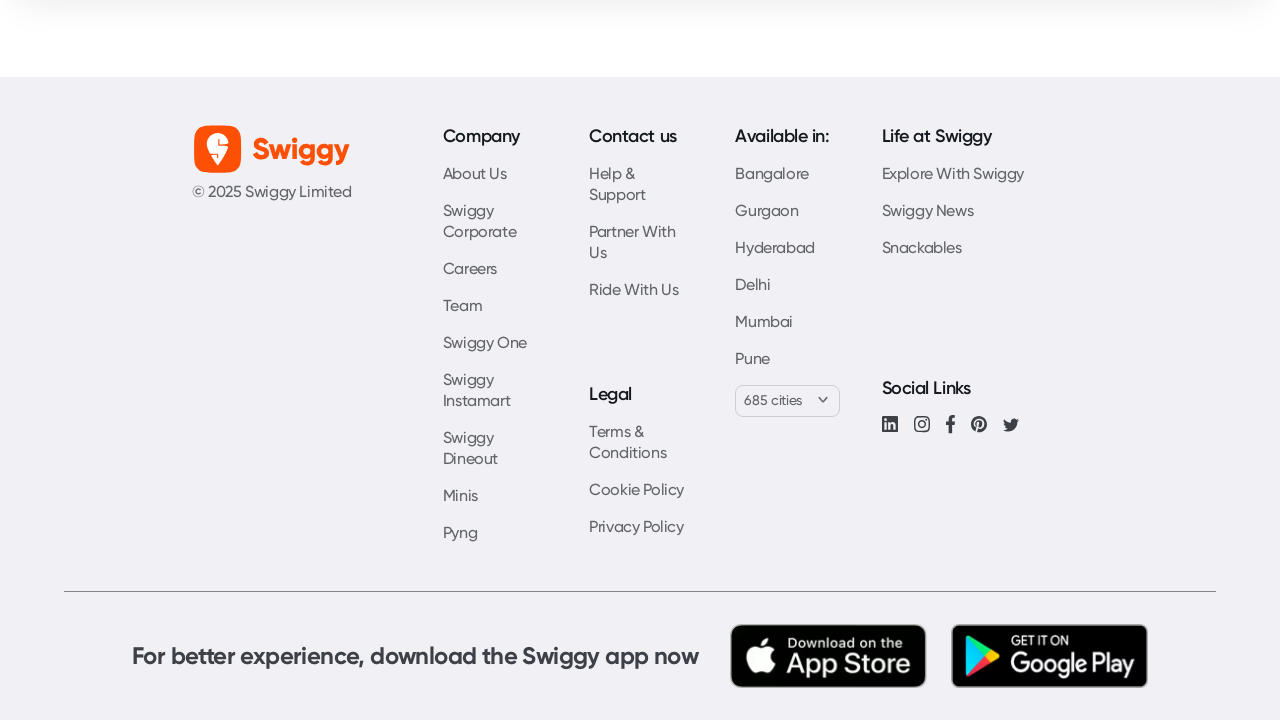

Terms & Conditions popup opened and loaded
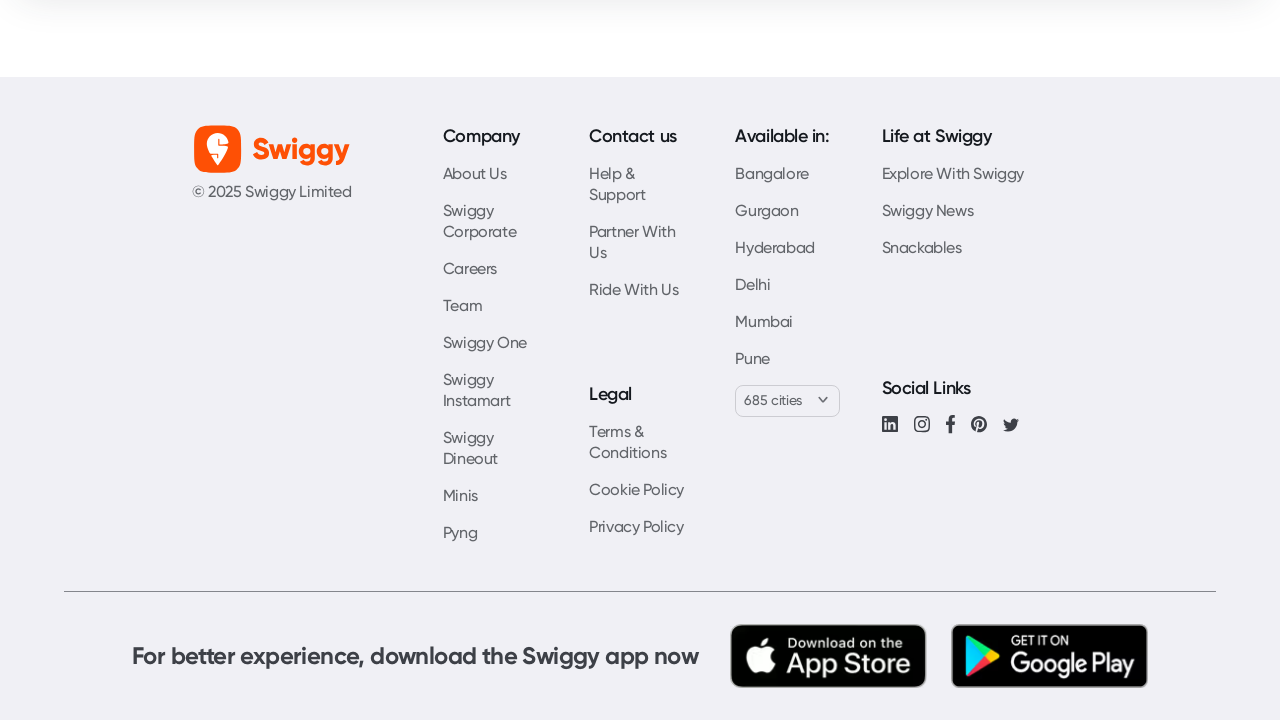

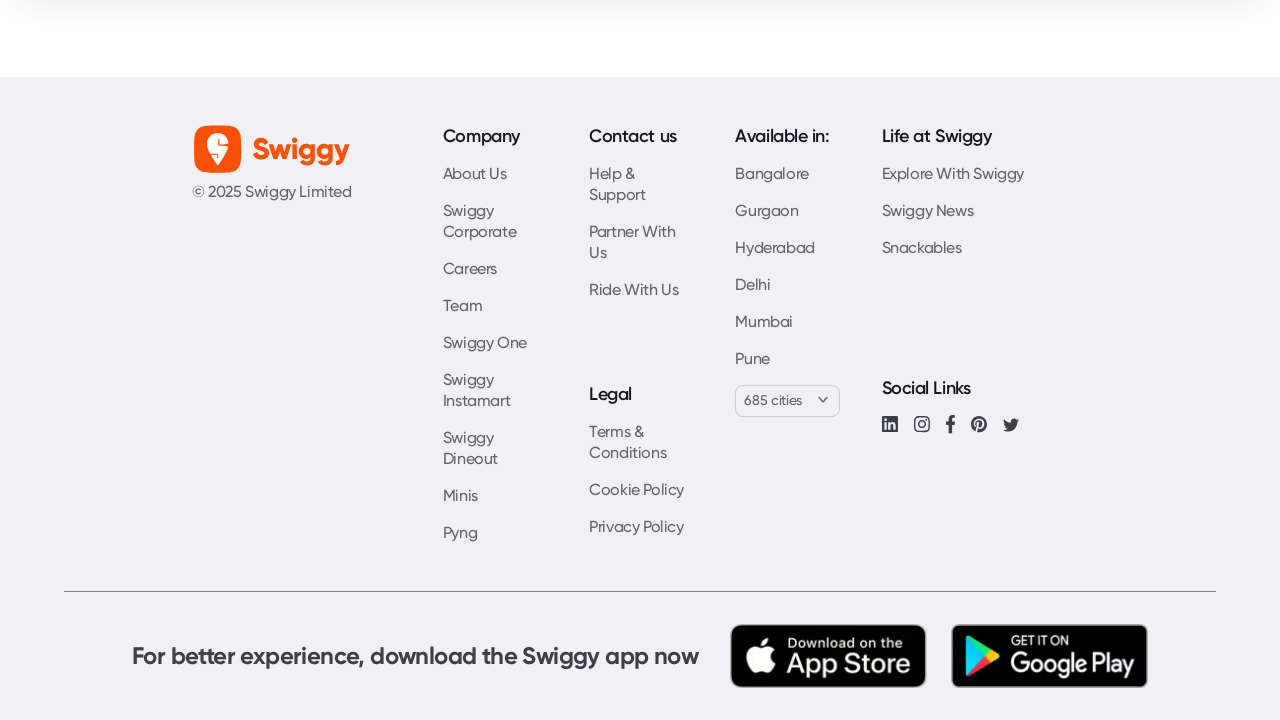